Navigates to BlazeDemo flight booking website and selects Boston from the departure city dropdown

Starting URL: http://blazedemo.com/

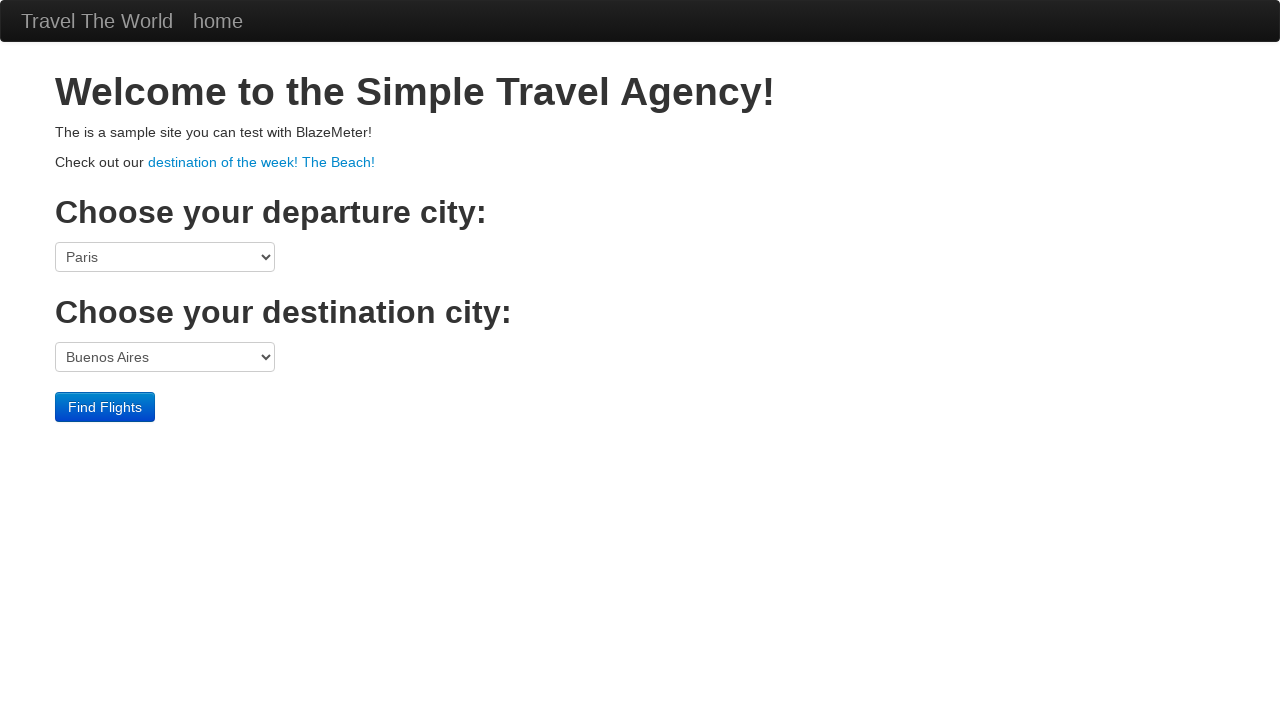

Waited for departure city dropdown to be visible
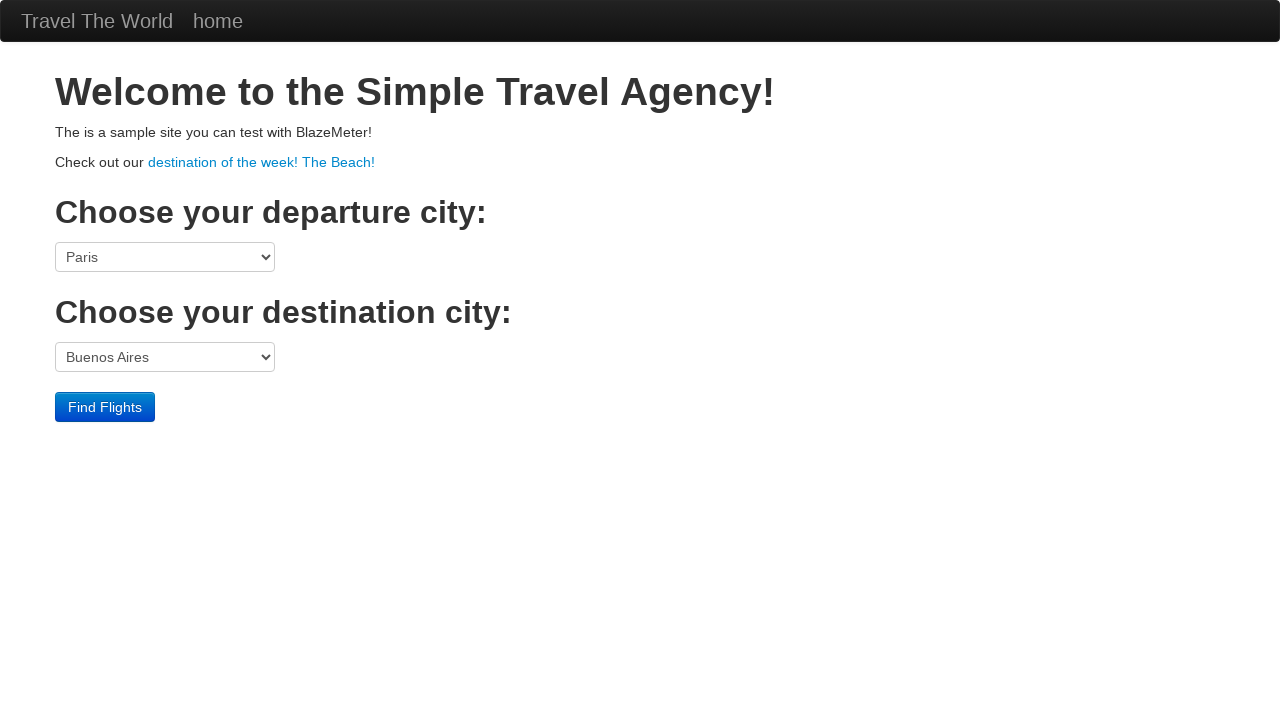

Selected Boston from the departure city dropdown on select[name='fromPort']
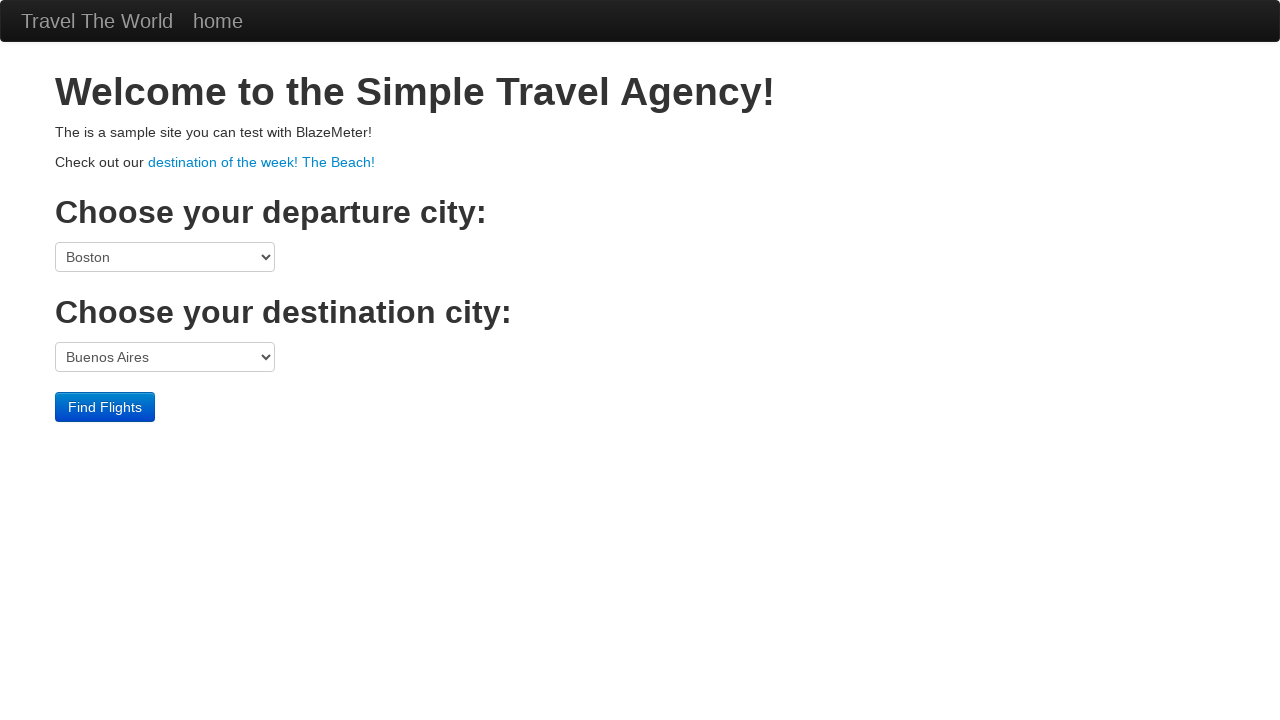

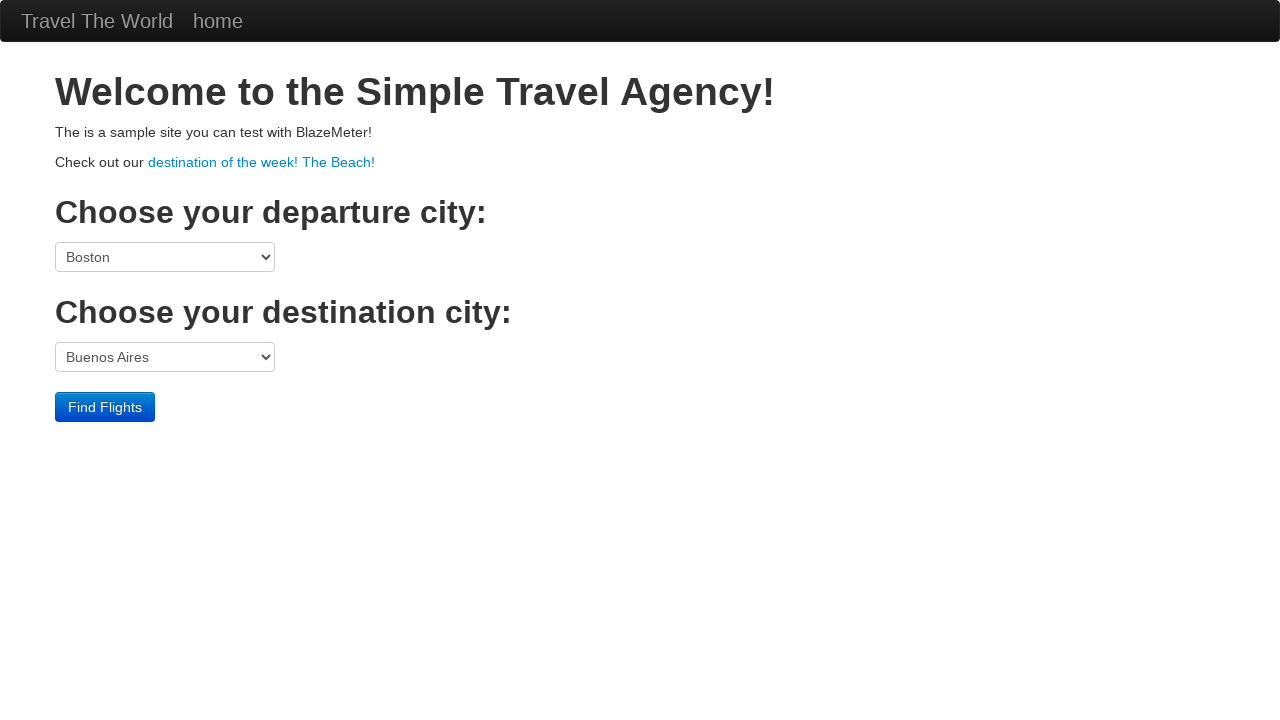